Tests a text box form by filling in user name, email, current address, and permanent address fields, then submitting the form.

Starting URL: https://demoqa.com/text-box

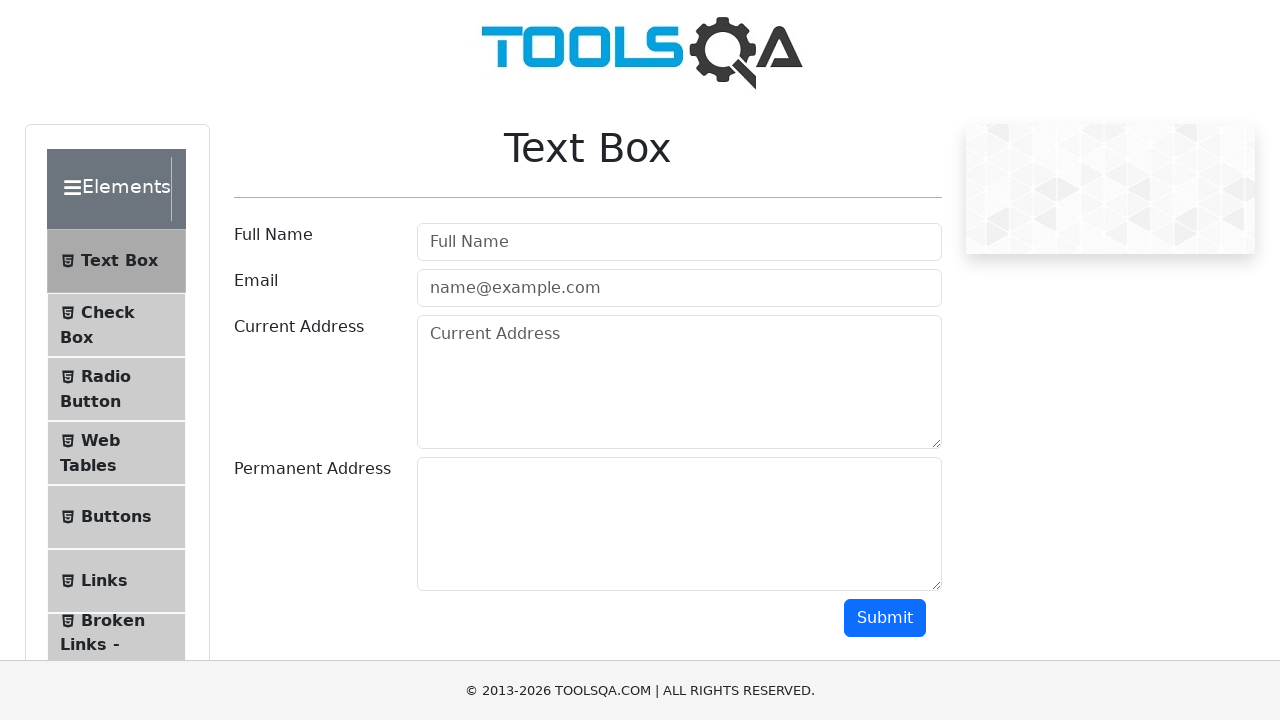

Filled user name field with 'Marcus Thompson' on #userName
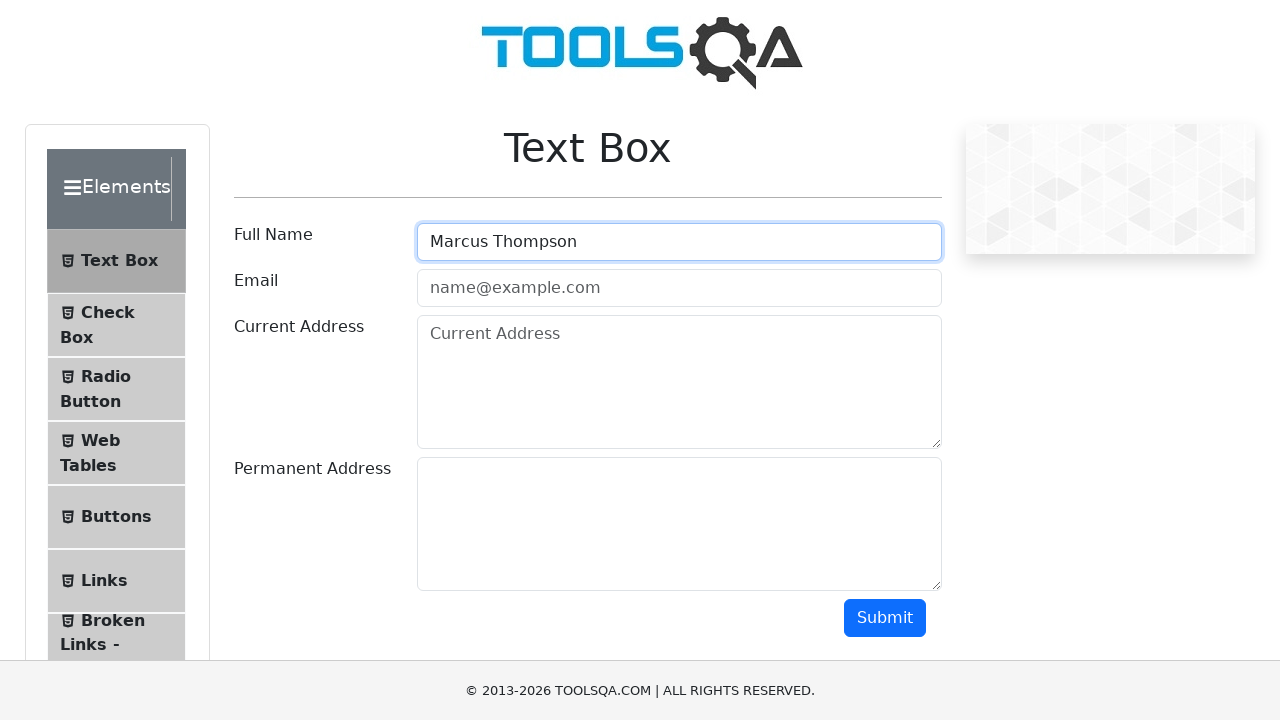

Filled email field with 'marcus.thompson@example.com' on #userEmail
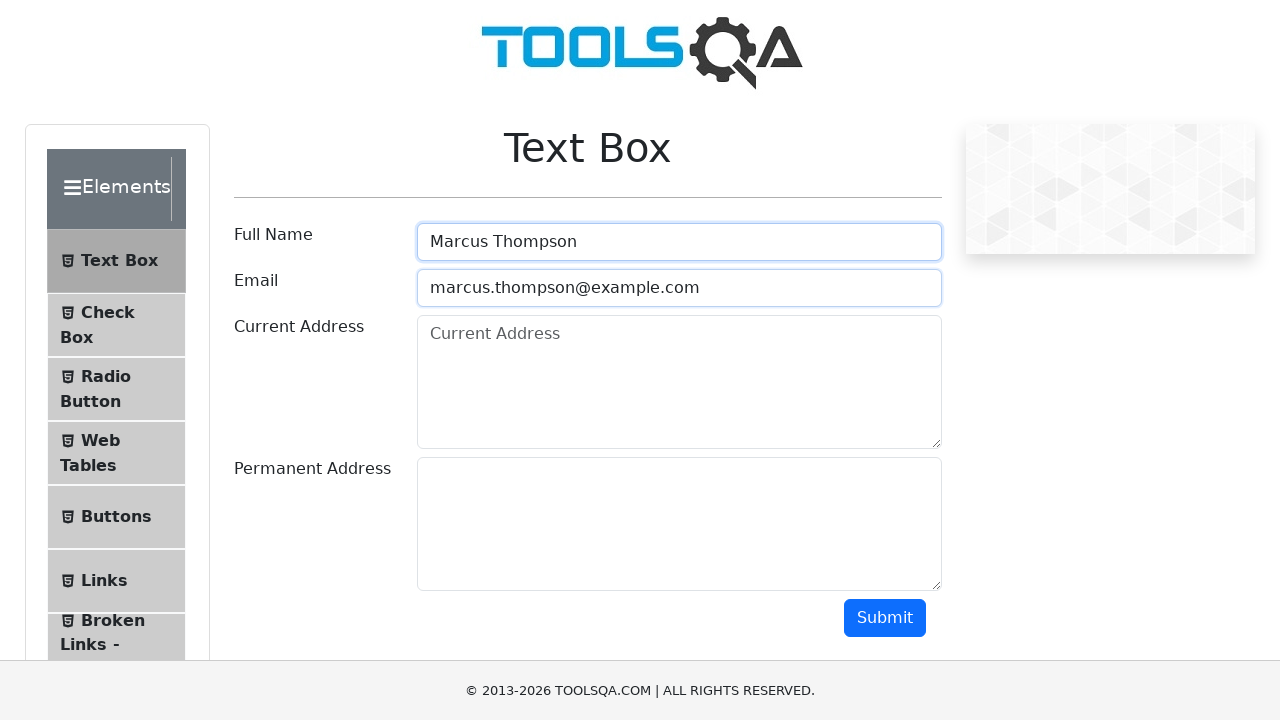

Filled current address field with '123 Oak Street, Suite 4B' on #currentAddress
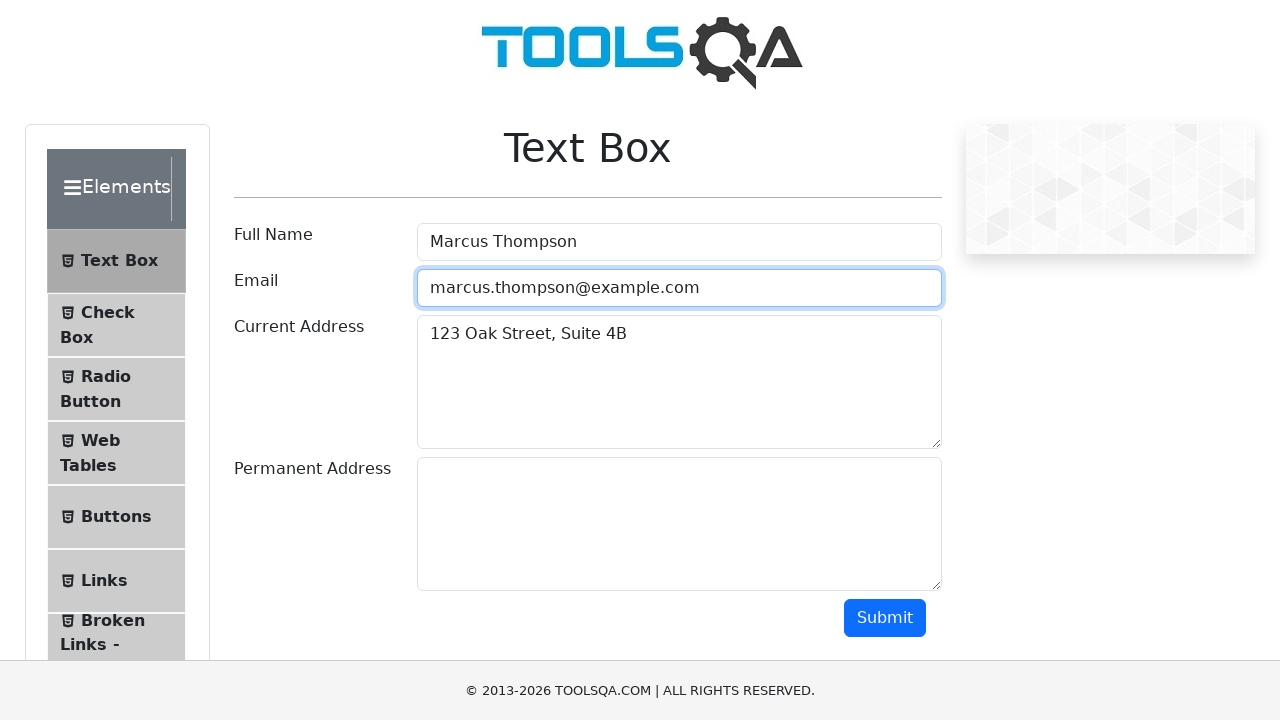

Filled permanent address field with '456 Pine Avenue, Apt 7' on #permanentAddress
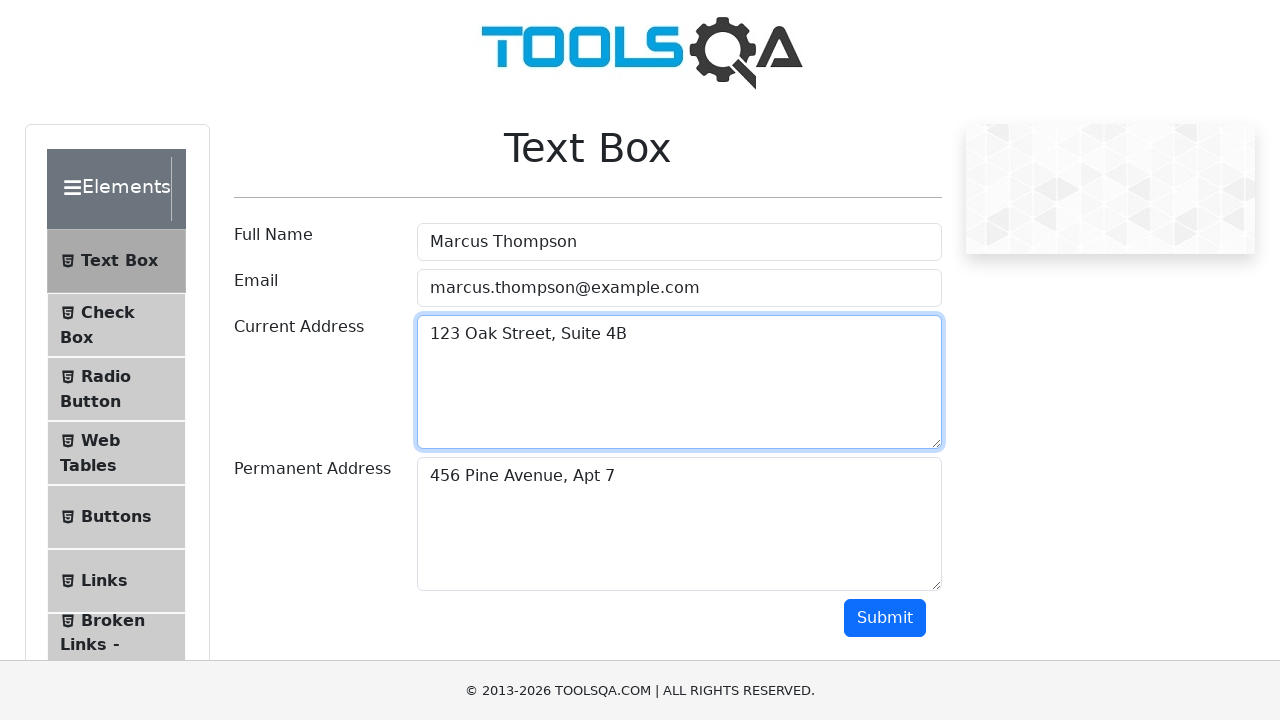

Clicked submit button to submit form at (885, 618) on #submit
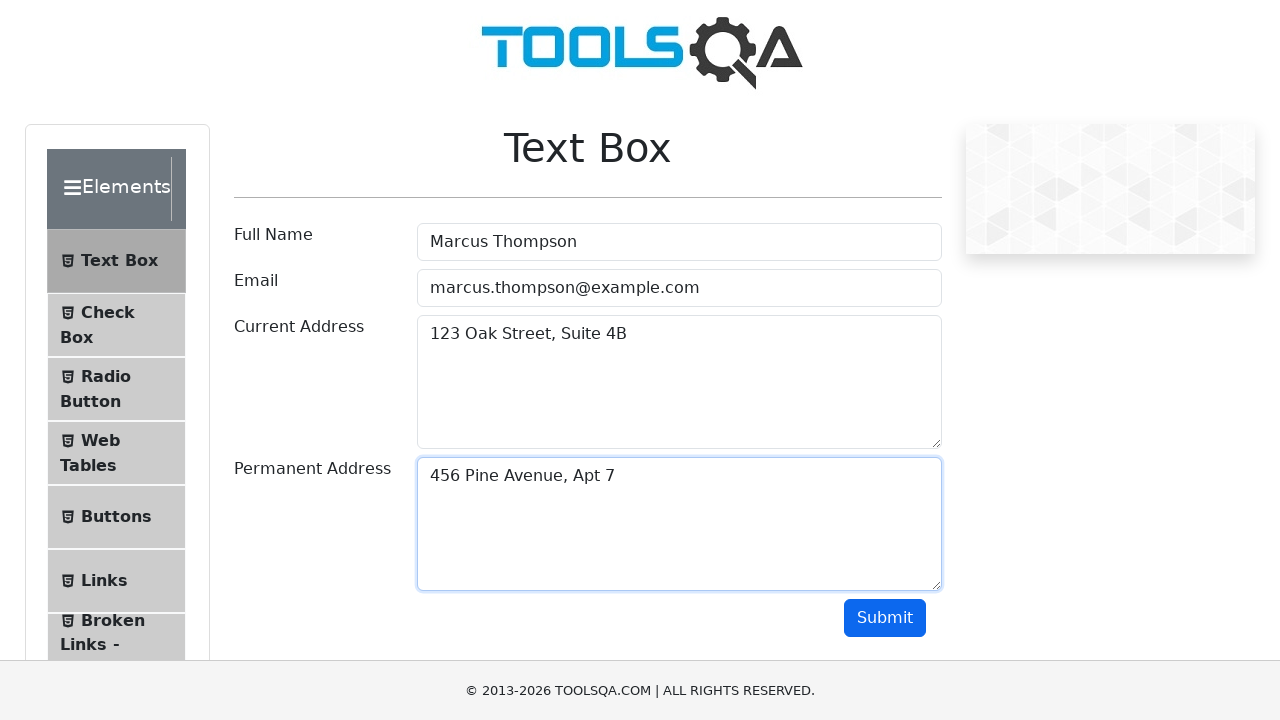

Form submission output appeared
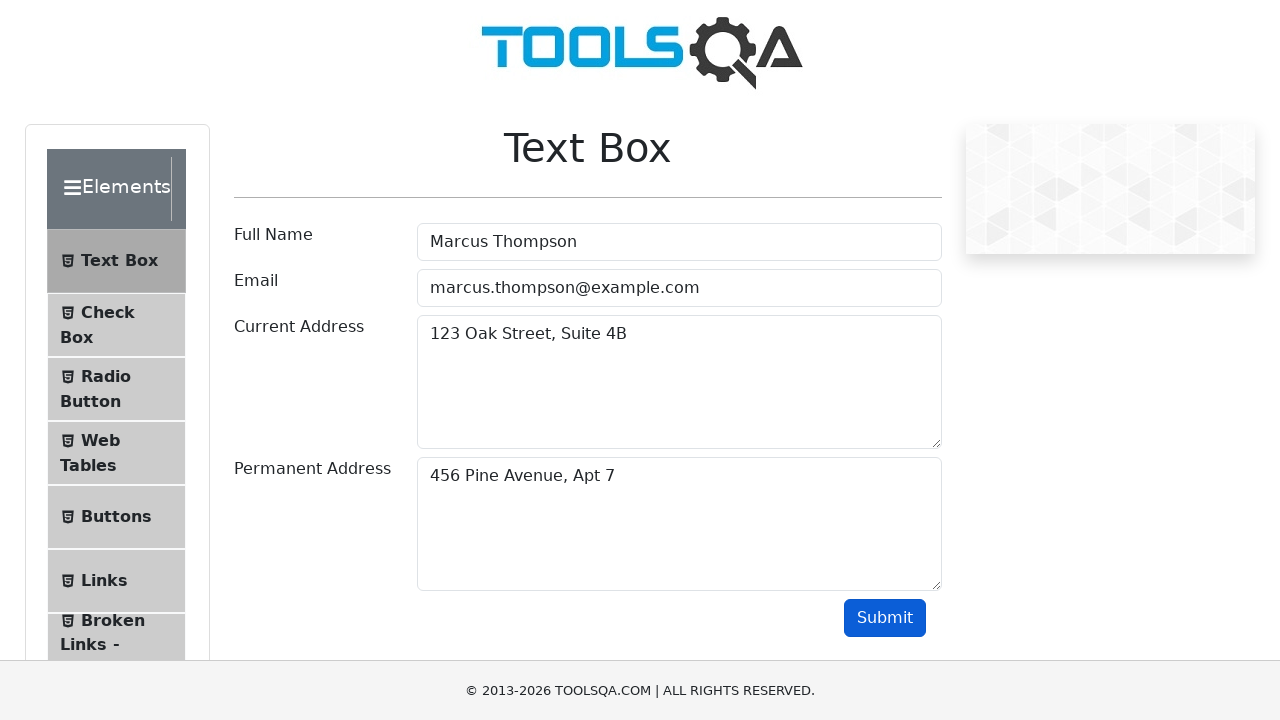

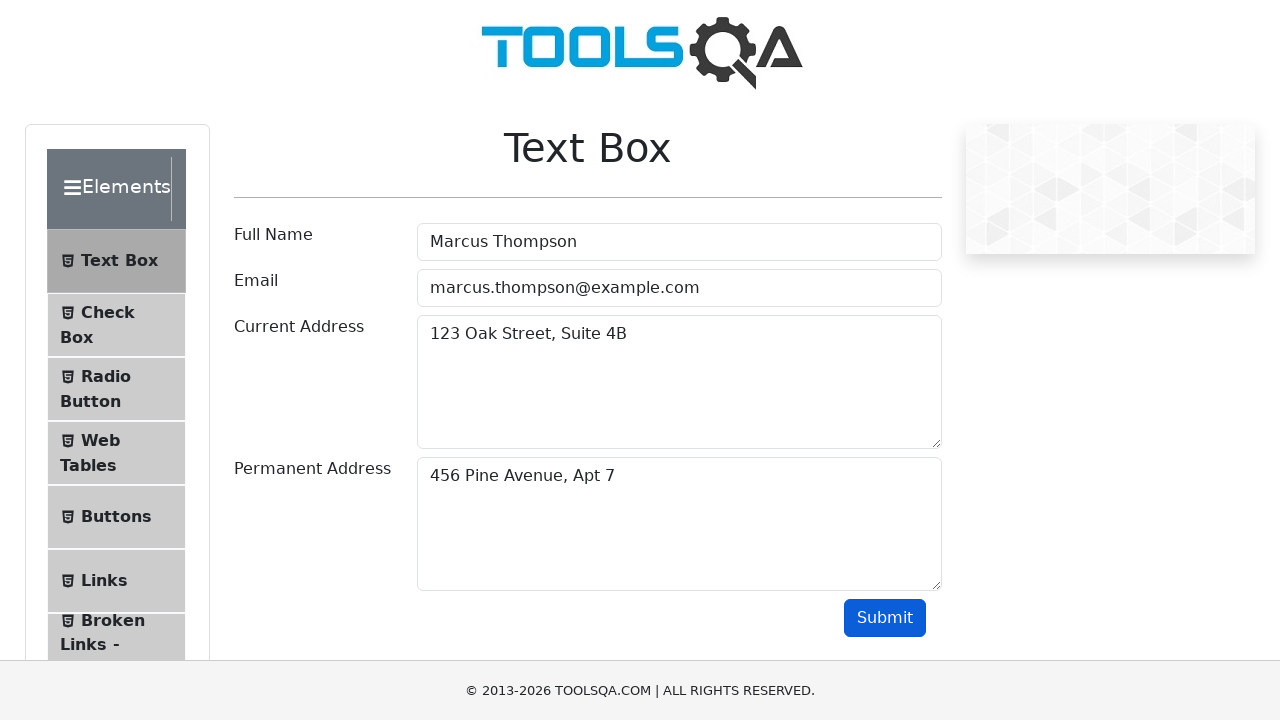